Tests checkbox functionality by checking both checkboxes and verifying their checked state

Starting URL: https://the-internet.herokuapp.com/checkboxes

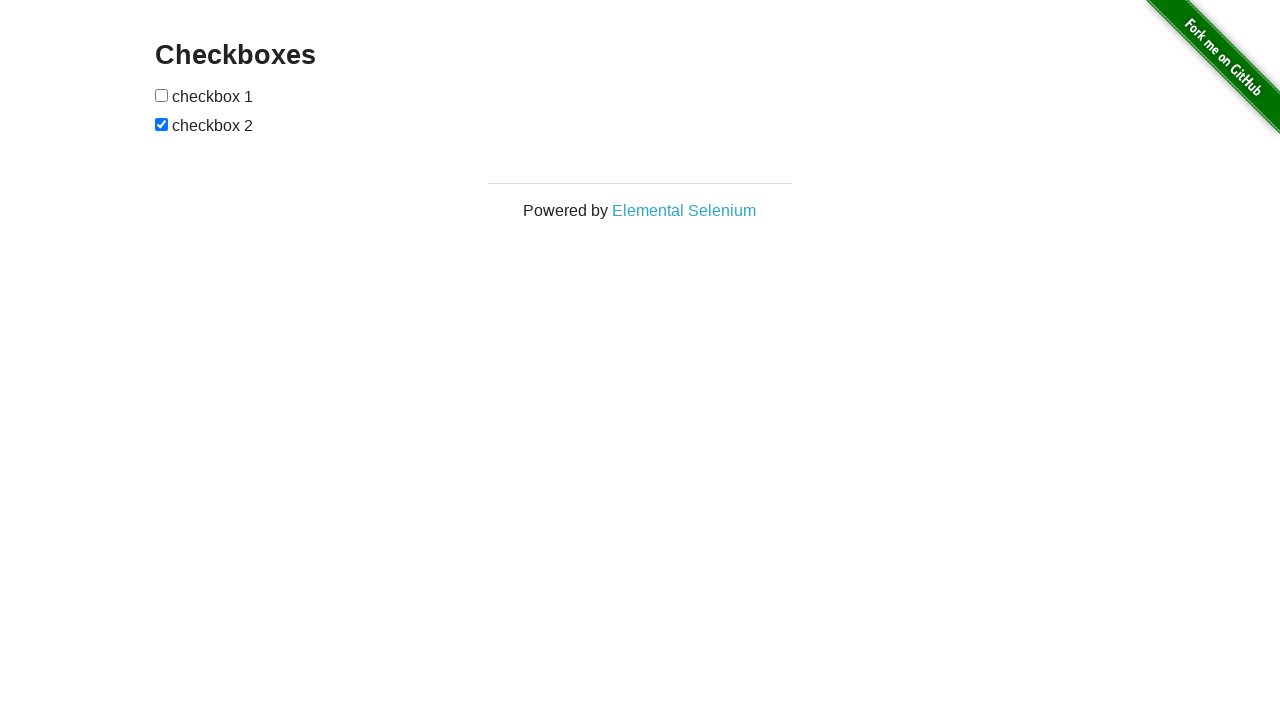

Waited for page to fully load (networkidle)
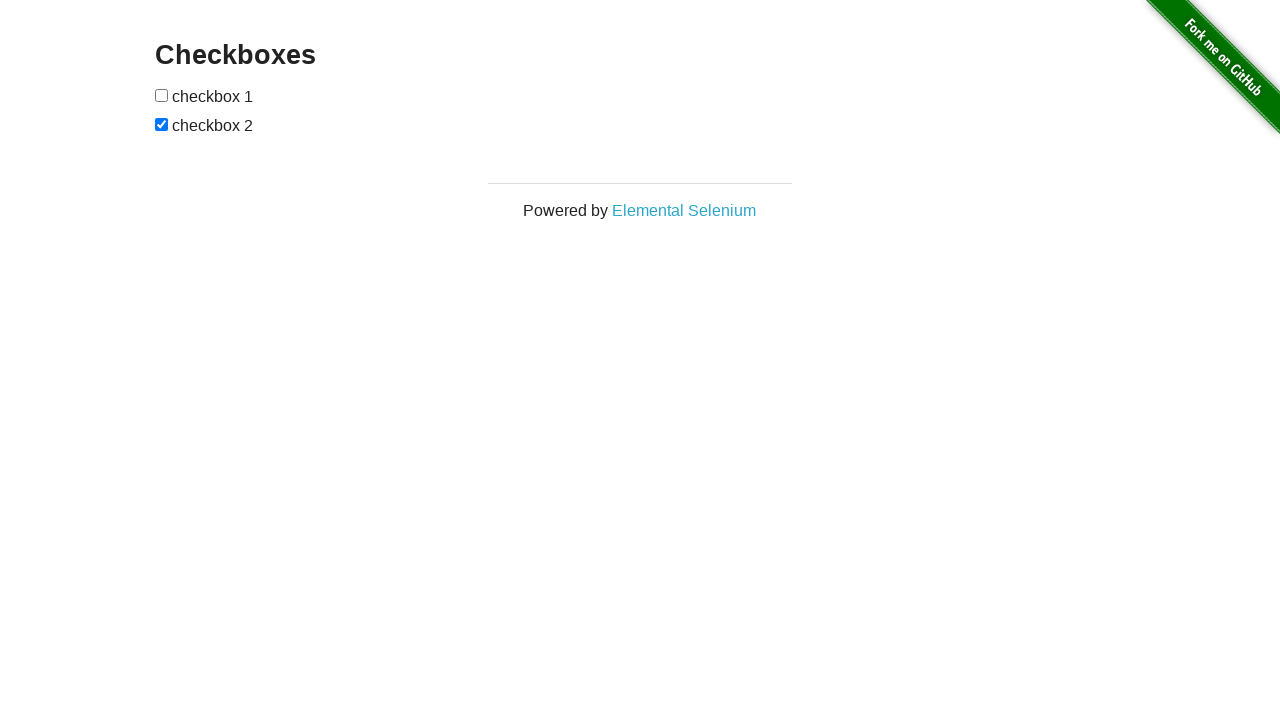

Checked the first checkbox at (162, 95) on xpath=//input[1]
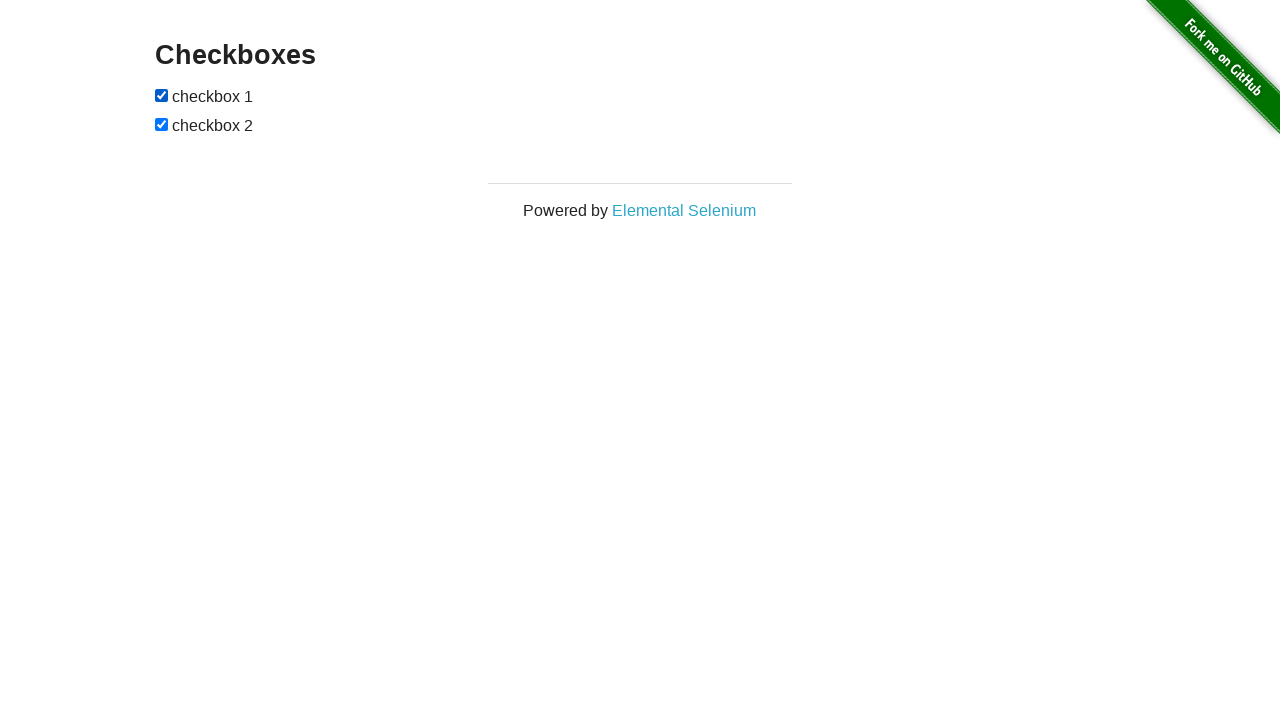

Checked the second checkbox on xpath=//input[2]
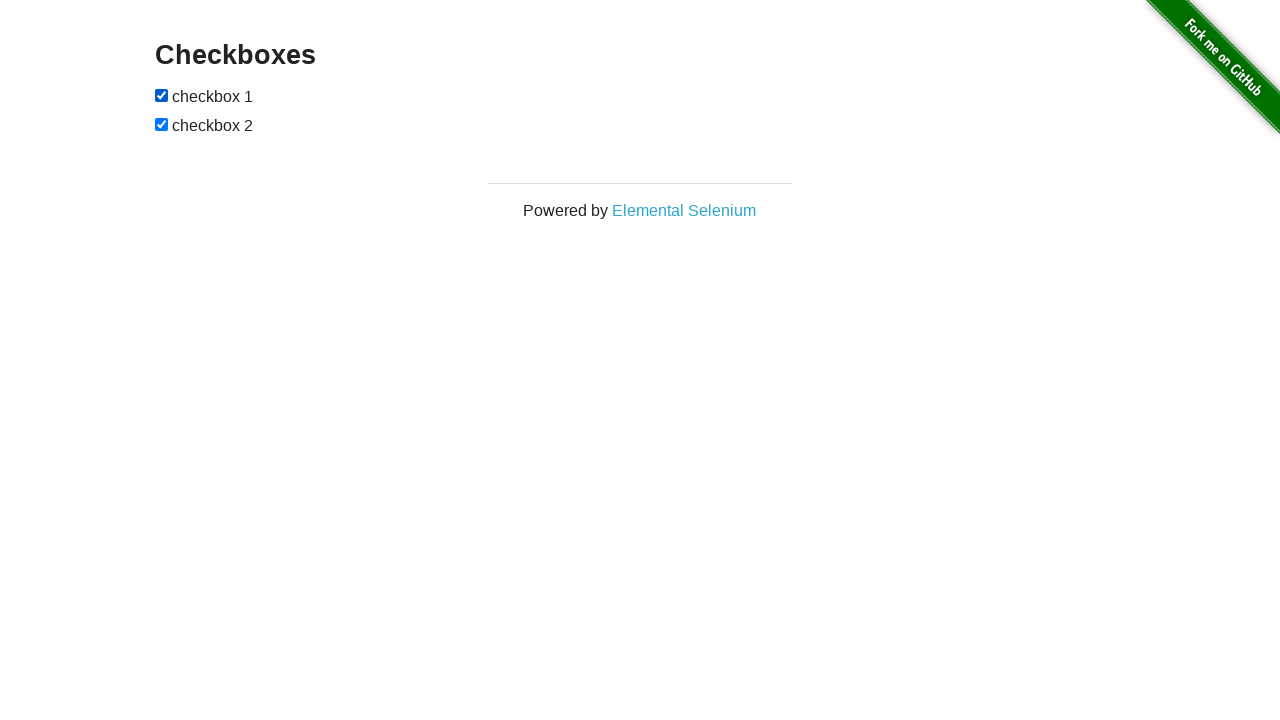

Verified first checkbox is checked
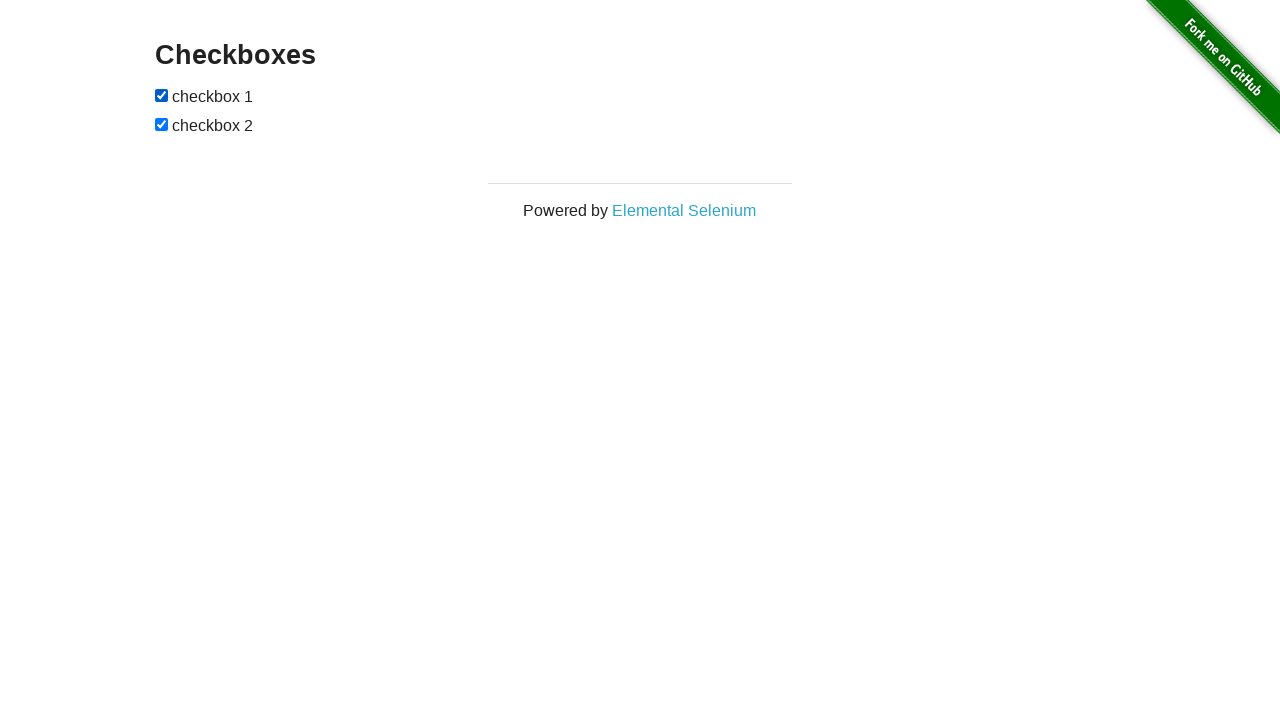

Verified second checkbox is checked
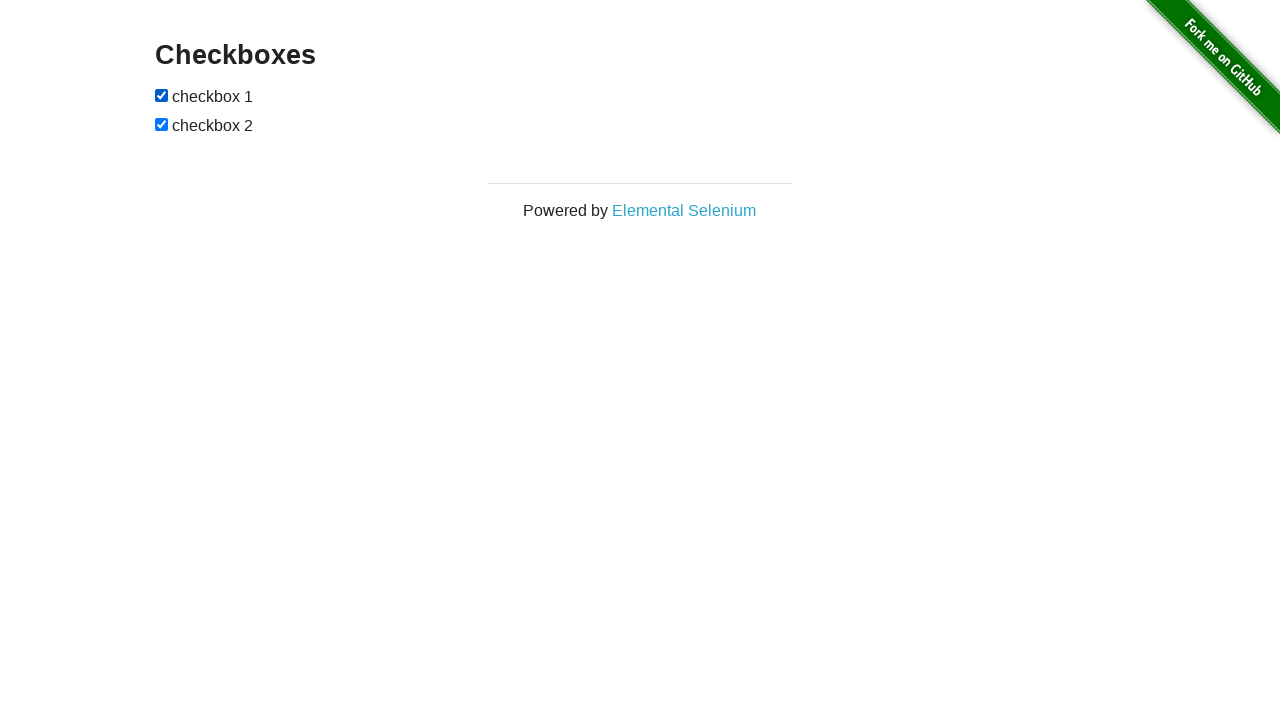

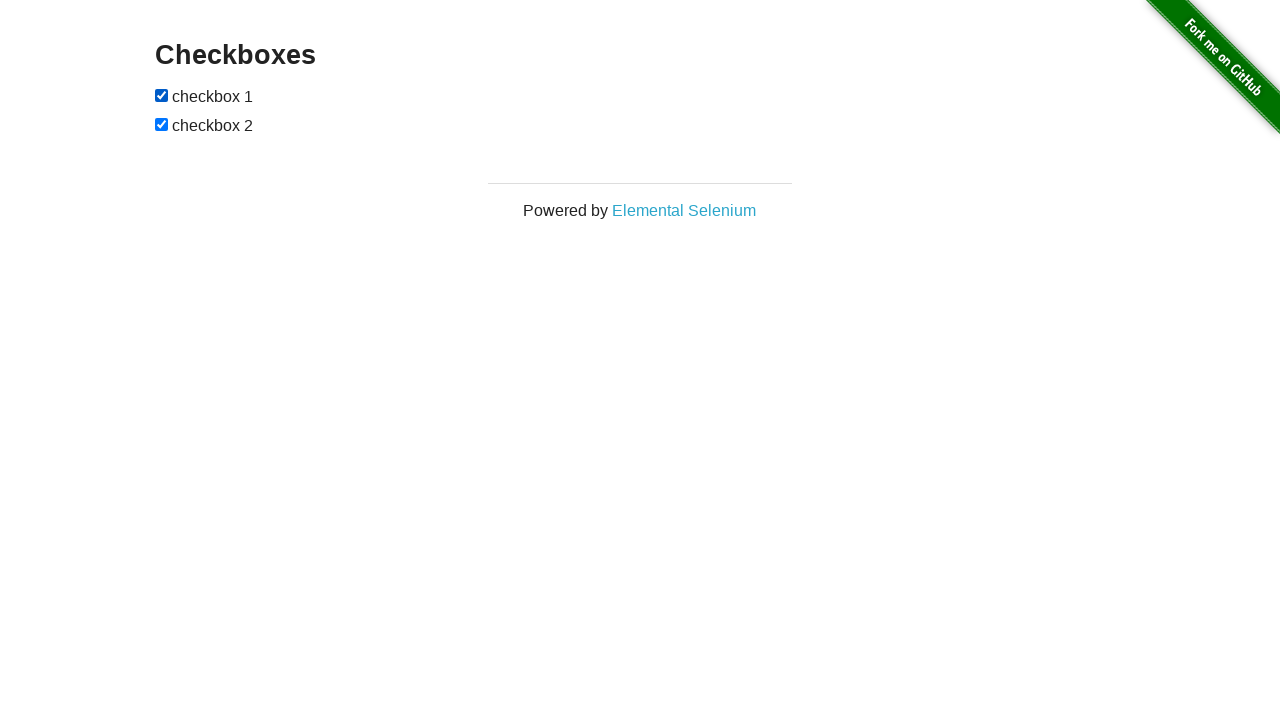